Tests form input functionality on W3Schools by filling first name and last name fields within an iframe, then submitting the form and verifying the result appears

Starting URL: https://www.w3schools.com/html/tryit.asp?filename=tryhtml_input_text

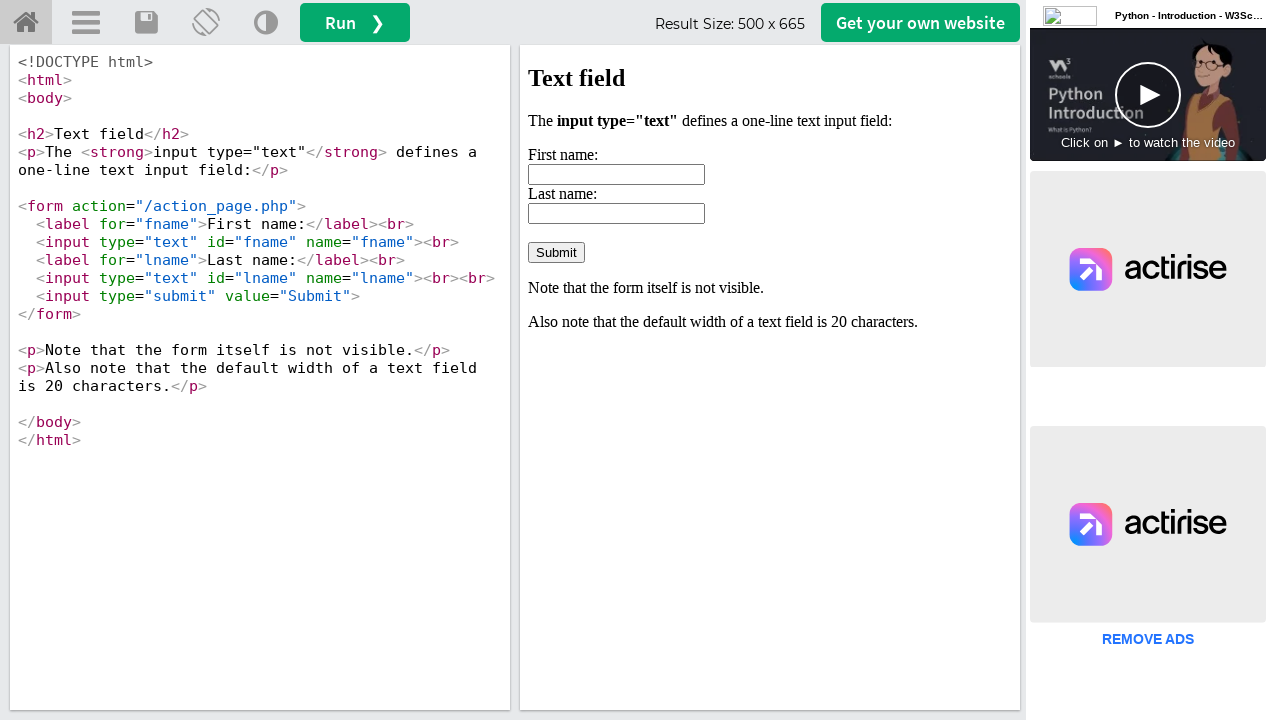

Located iframe with id 'iframeResult'
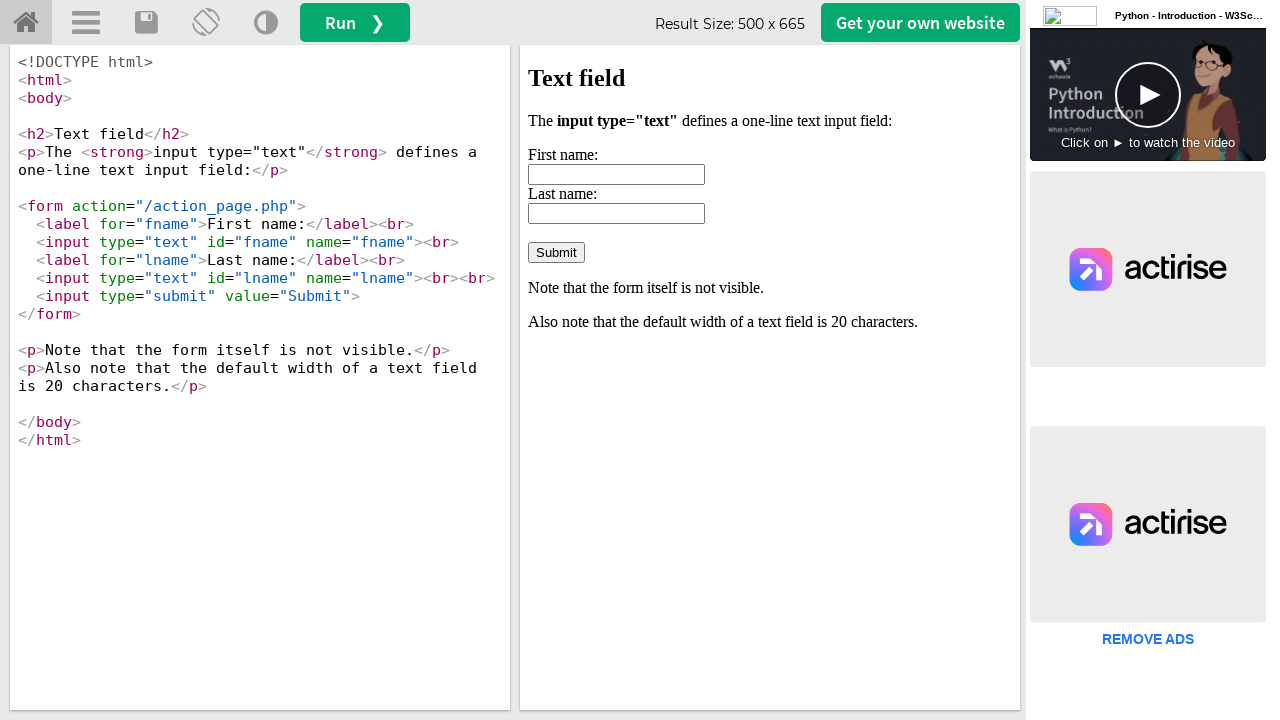

Filled first name field with 'Matin' on #iframeResult >> internal:control=enter-frame >> #fname
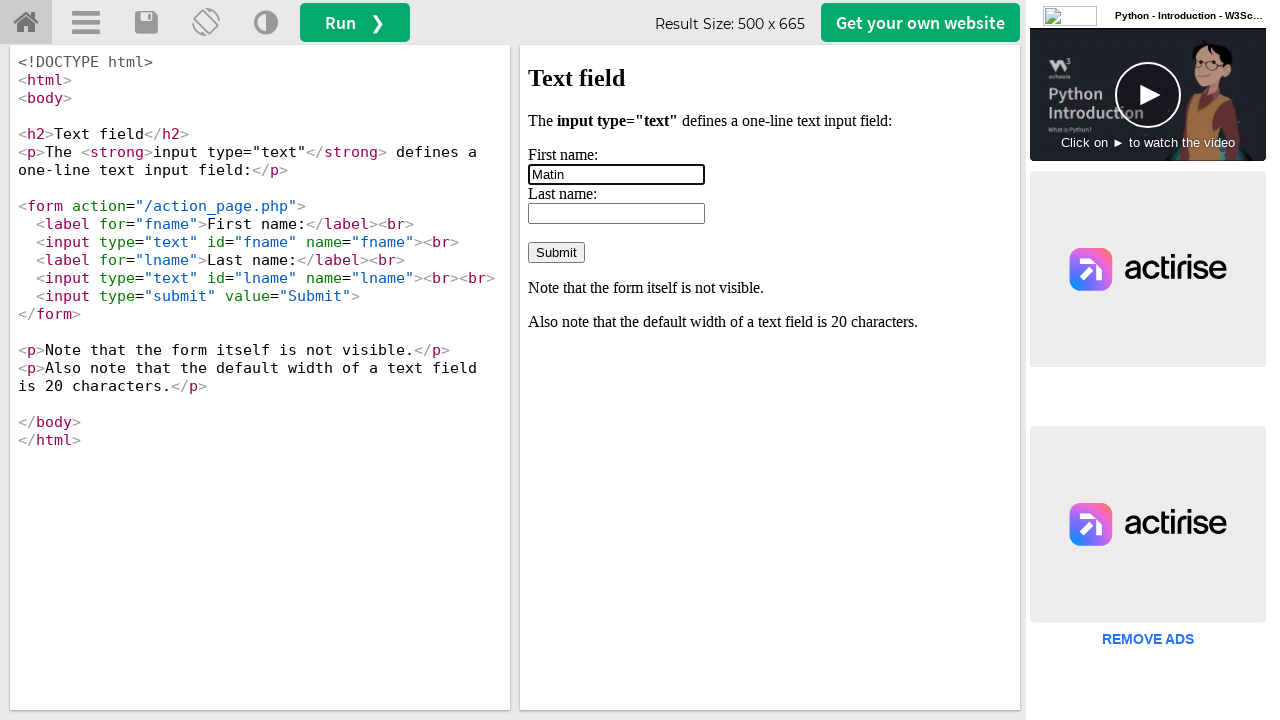

Filled last name field with 'Moeinpour' on #iframeResult >> internal:control=enter-frame >> #lname
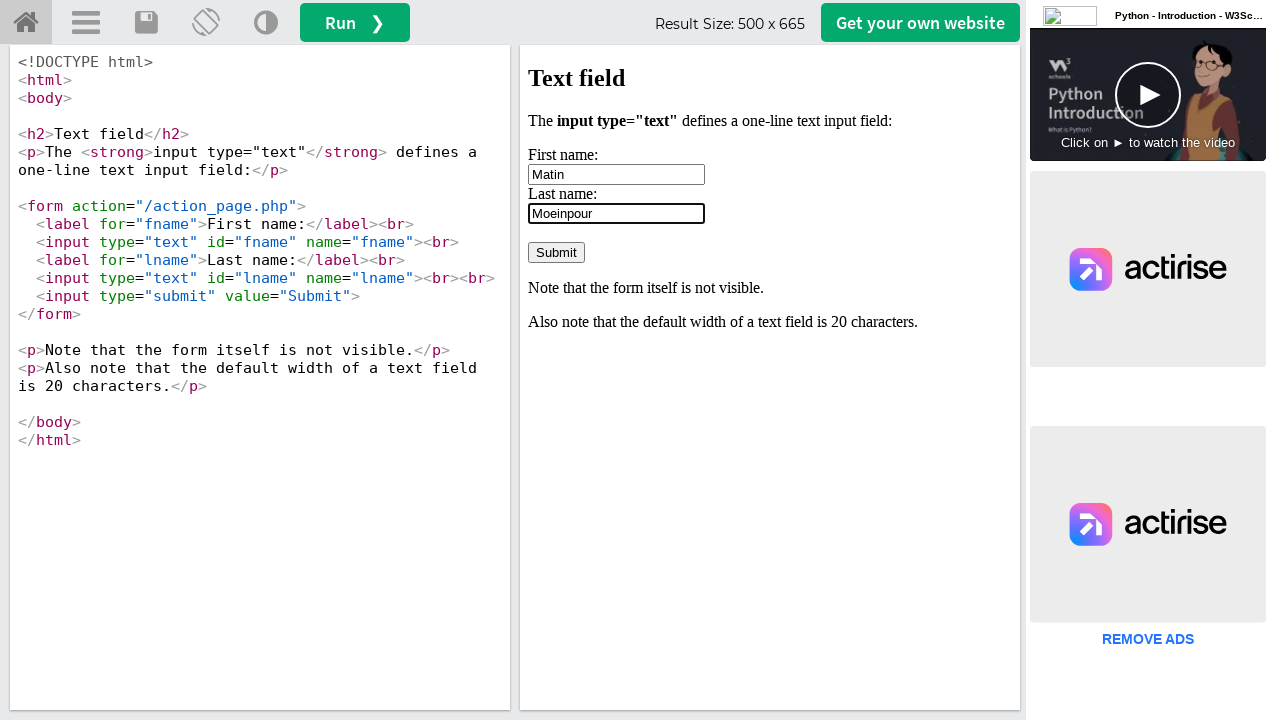

Clicked submit button to submit form at (556, 252) on #iframeResult >> internal:control=enter-frame >> input[type='submit']
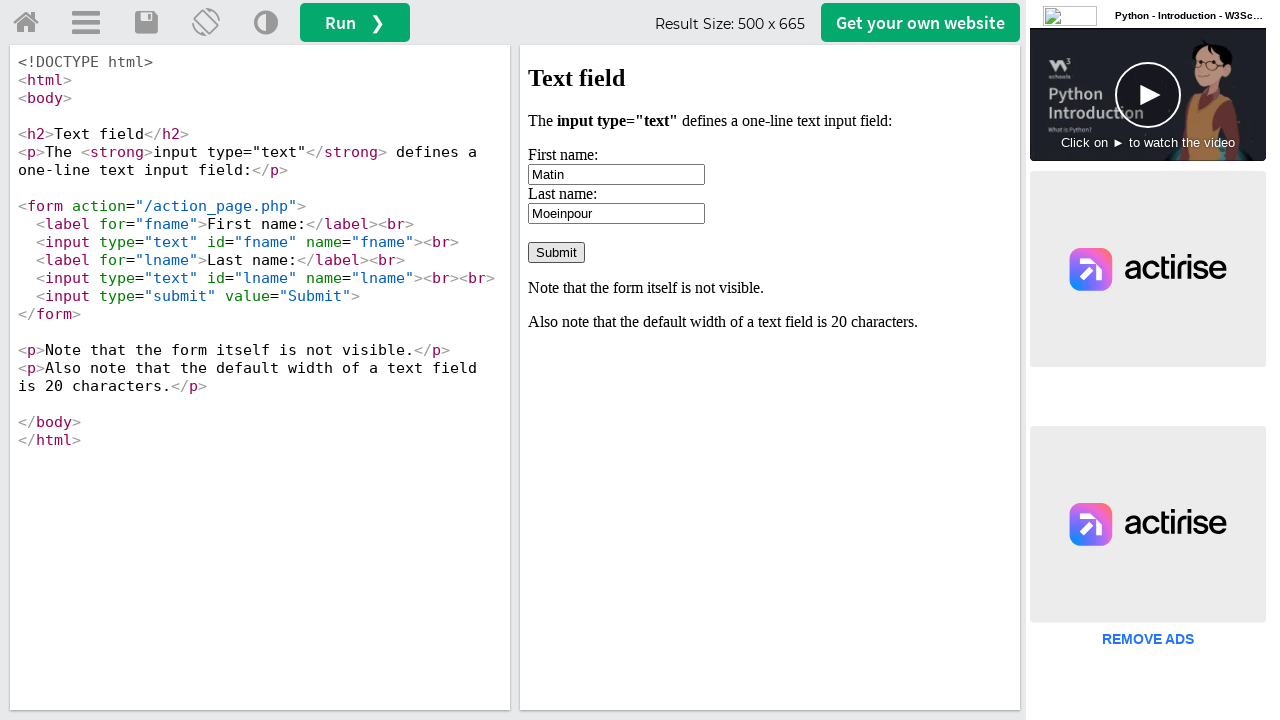

Result container appeared after form submission
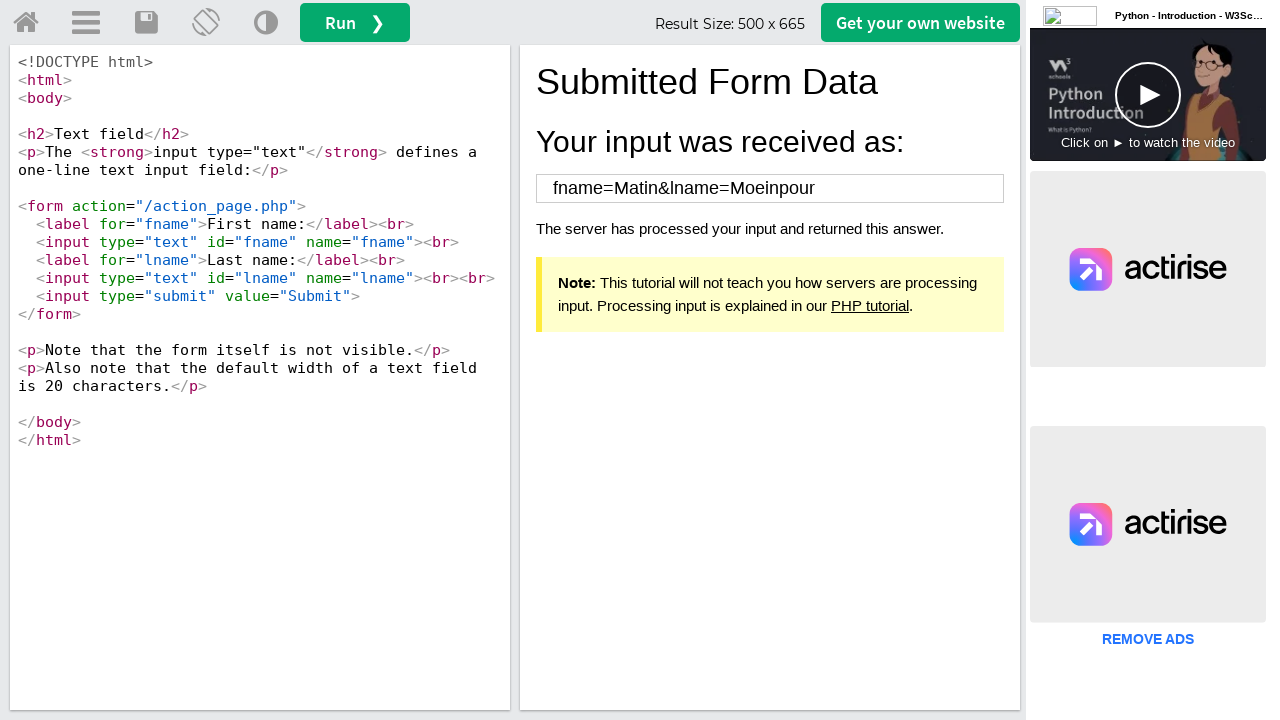

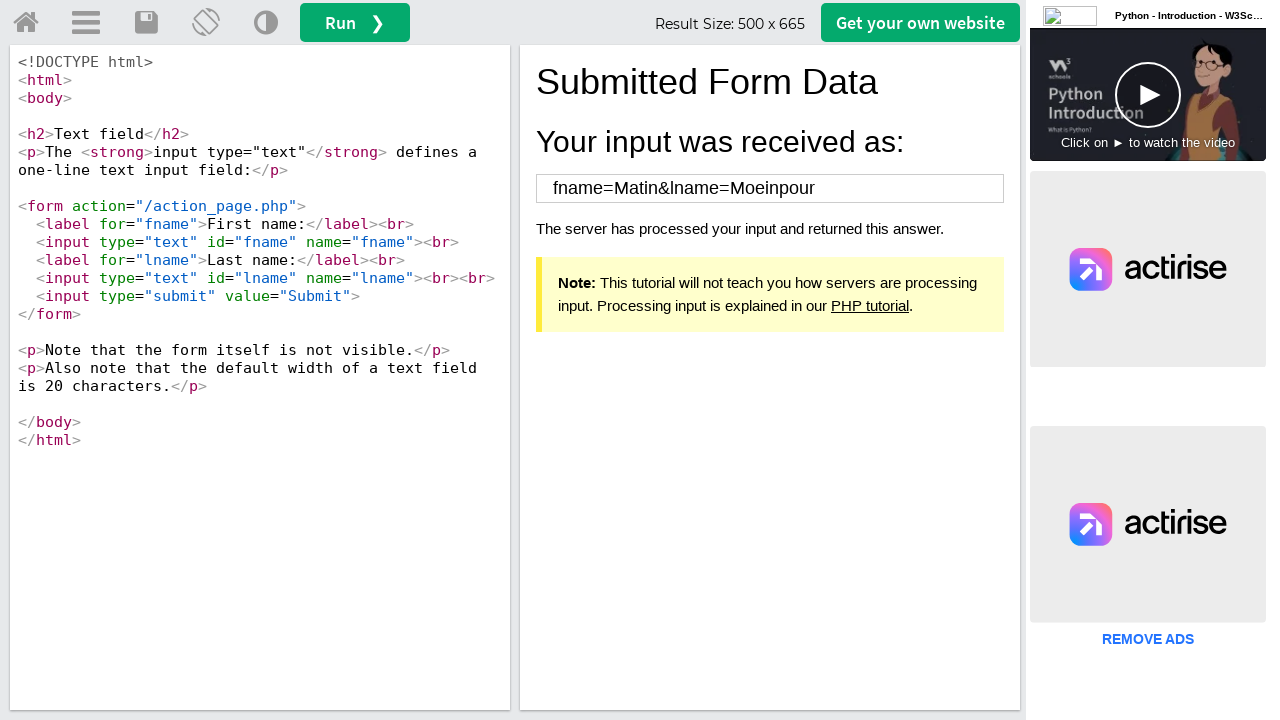